Tests marking all todo items as completed using the toggle all checkbox

Starting URL: https://demo.playwright.dev/todomvc

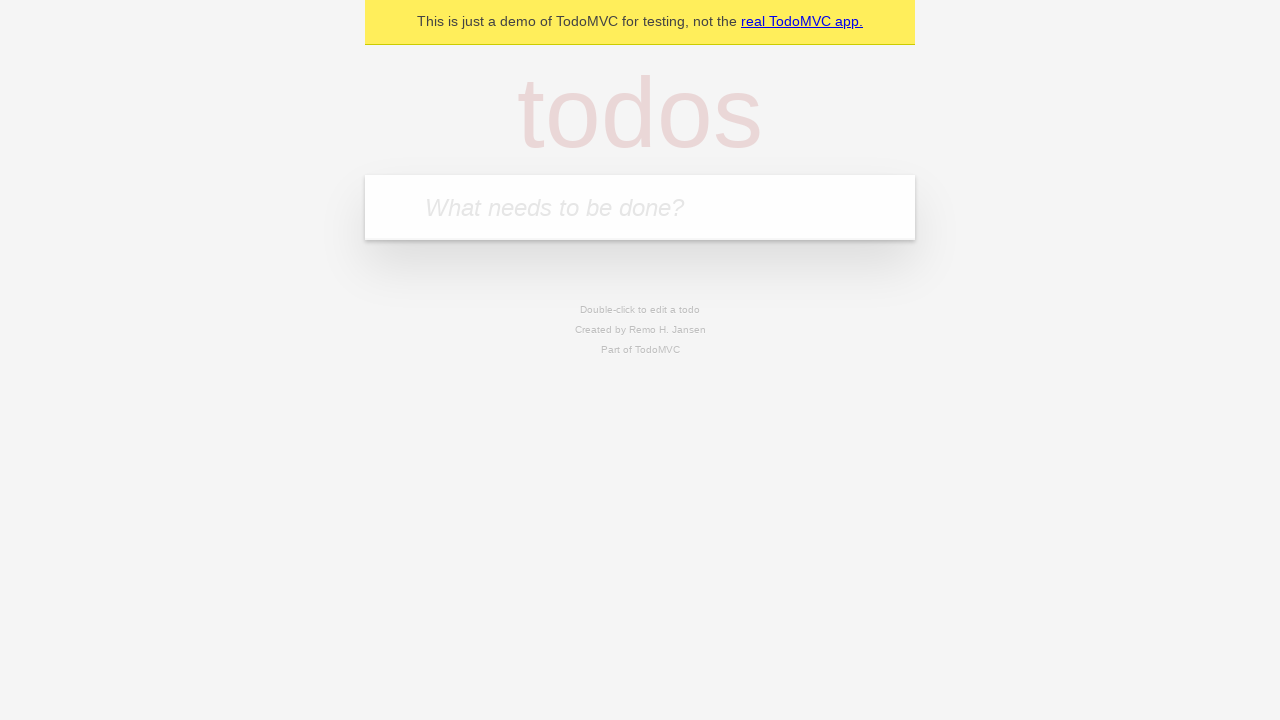

Filled todo input with 'buy some cheese' on internal:attr=[placeholder="What needs to be done?"i]
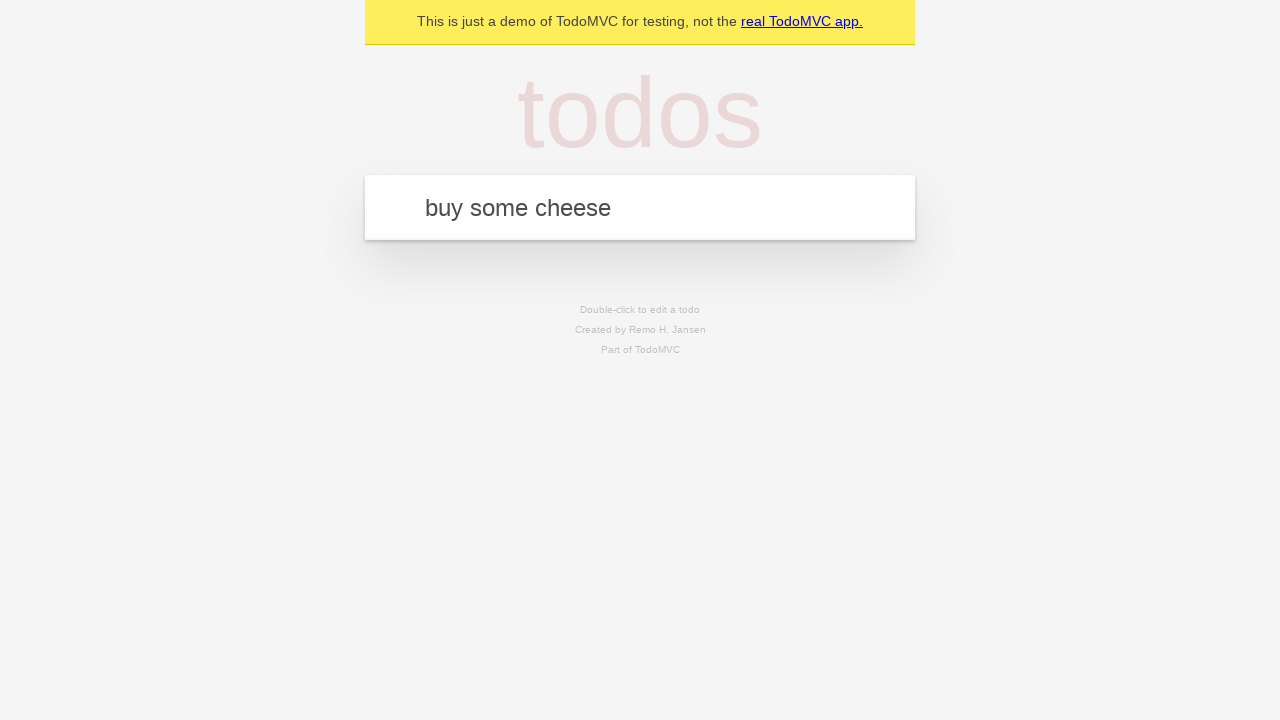

Pressed Enter to create todo 'buy some cheese' on internal:attr=[placeholder="What needs to be done?"i]
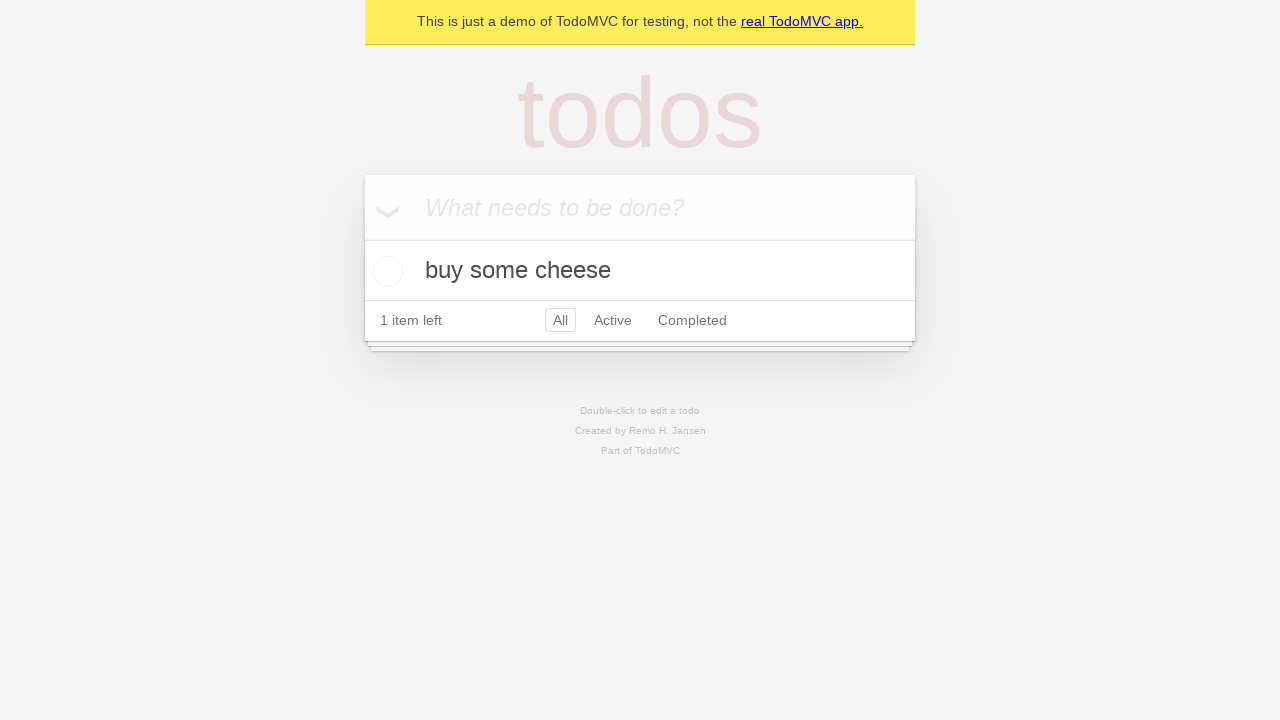

Filled todo input with 'feed the cat' on internal:attr=[placeholder="What needs to be done?"i]
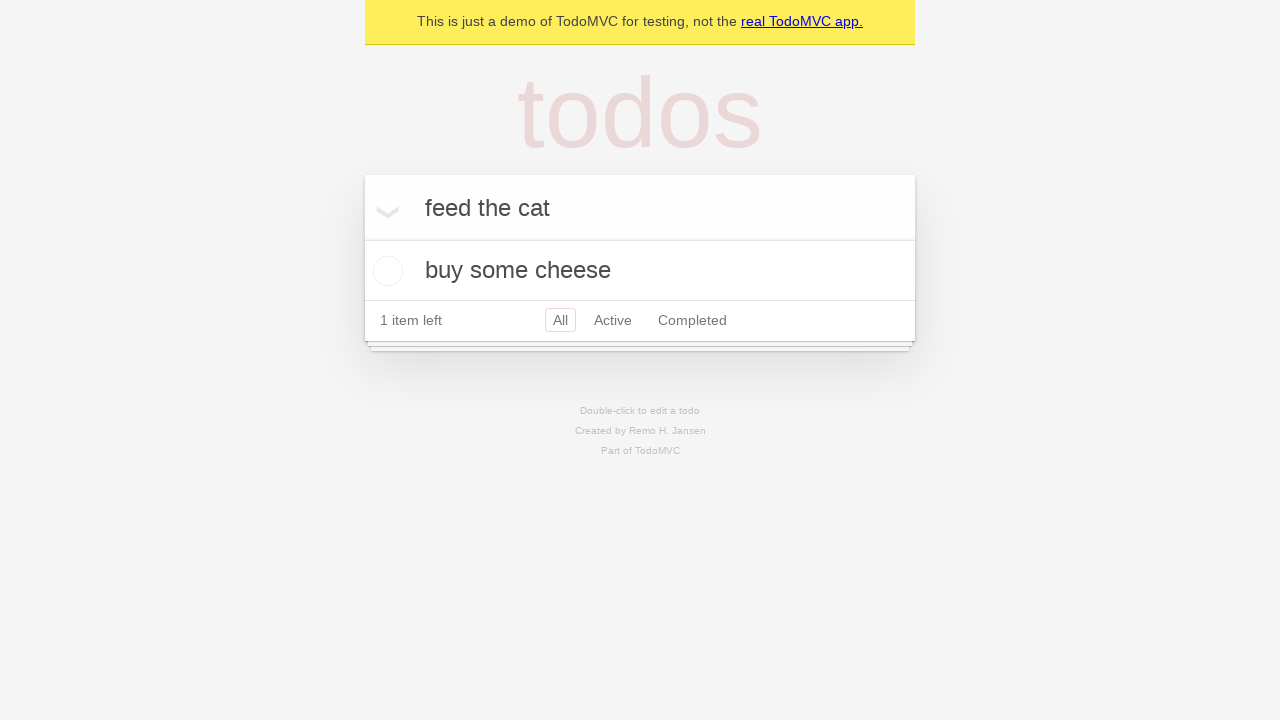

Pressed Enter to create todo 'feed the cat' on internal:attr=[placeholder="What needs to be done?"i]
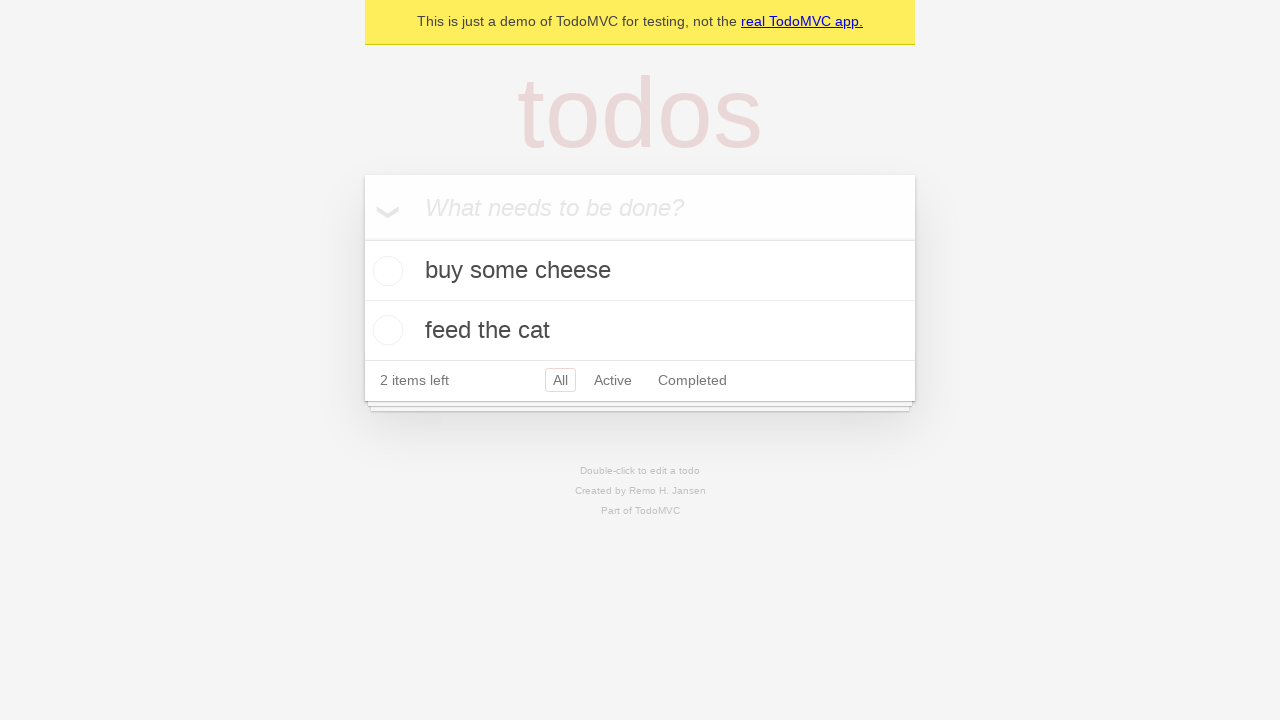

Filled todo input with 'book a doctors appointment' on internal:attr=[placeholder="What needs to be done?"i]
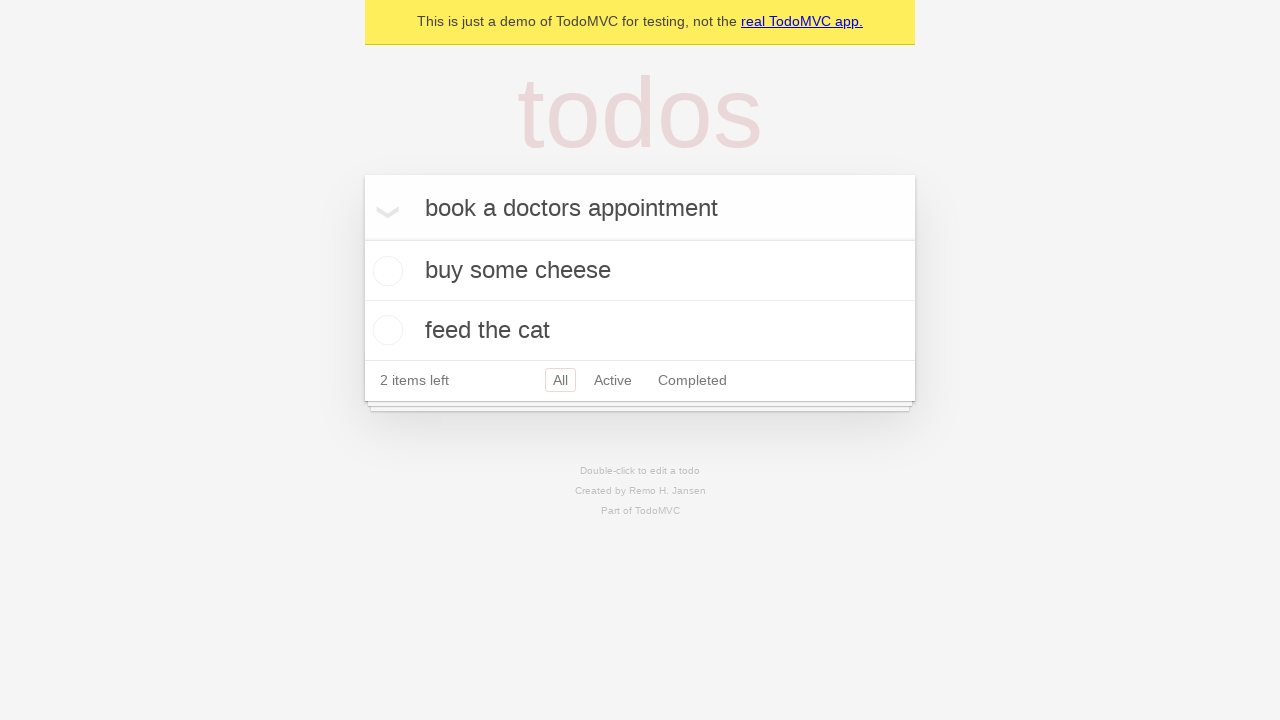

Pressed Enter to create todo 'book a doctors appointment' on internal:attr=[placeholder="What needs to be done?"i]
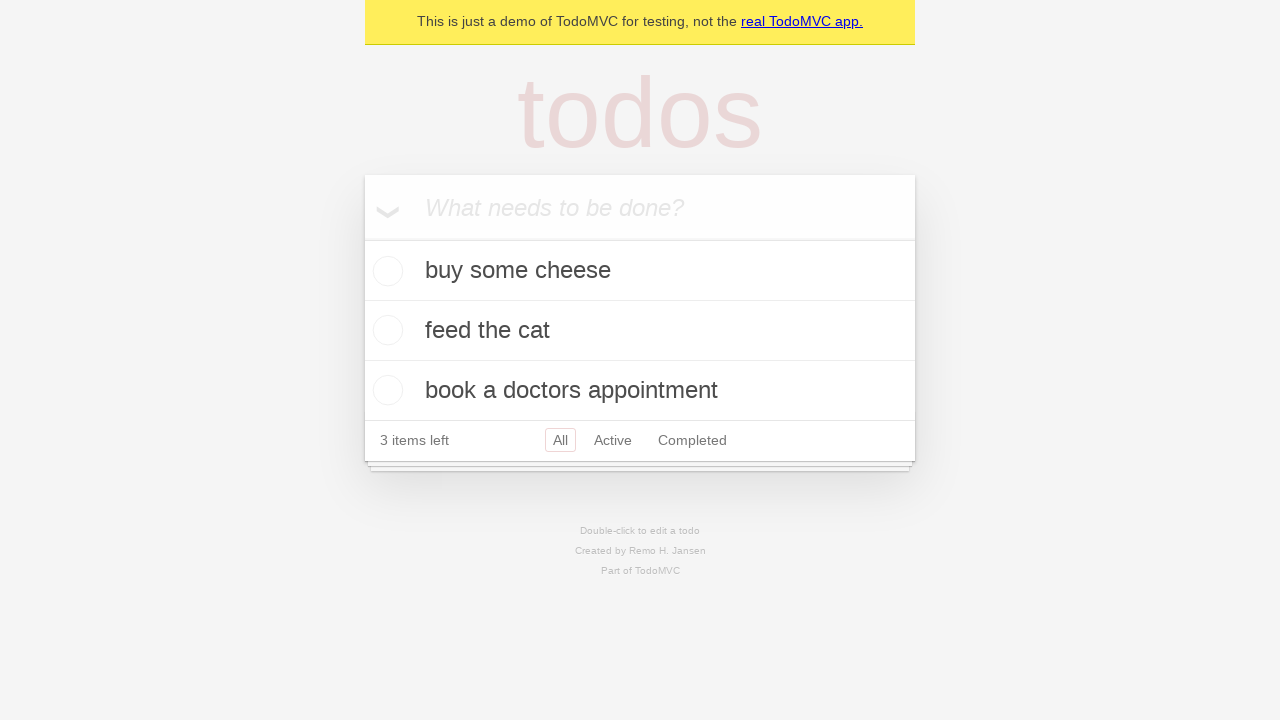

Waited for all 3 todo items to be created
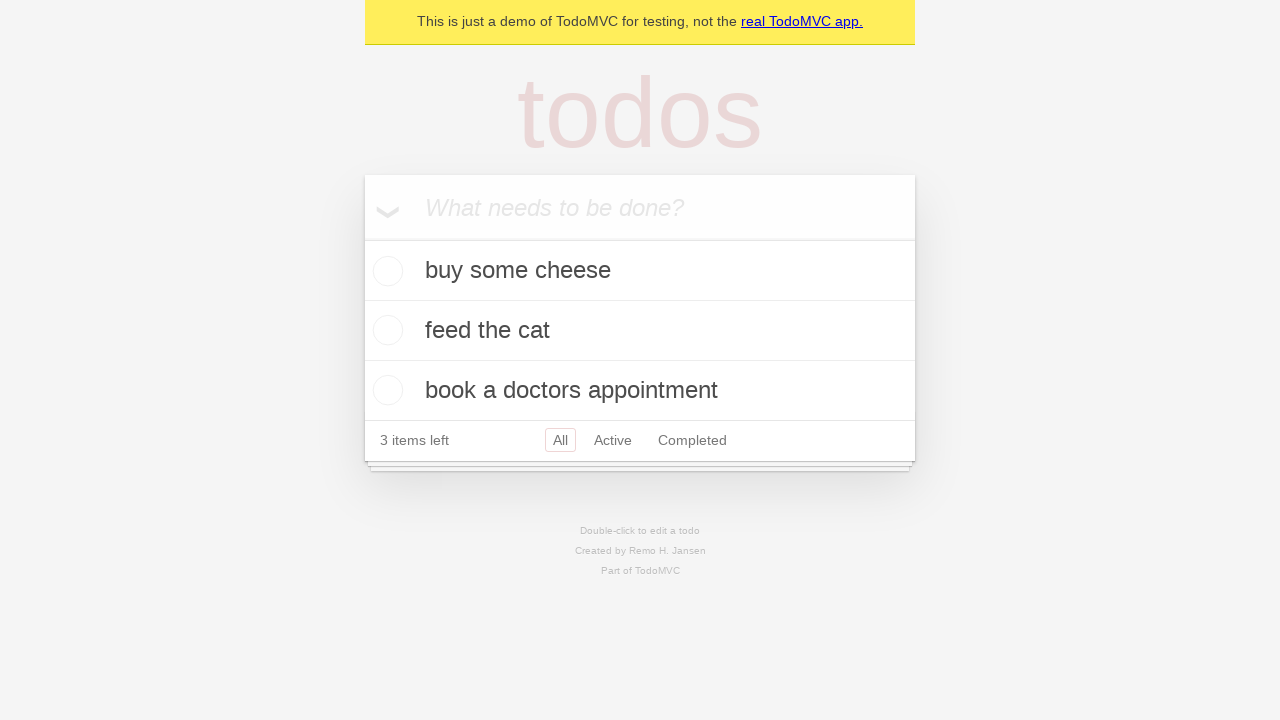

Clicked 'Mark all as complete' checkbox to mark all todos as completed at (362, 238) on internal:label="Mark all as complete"i
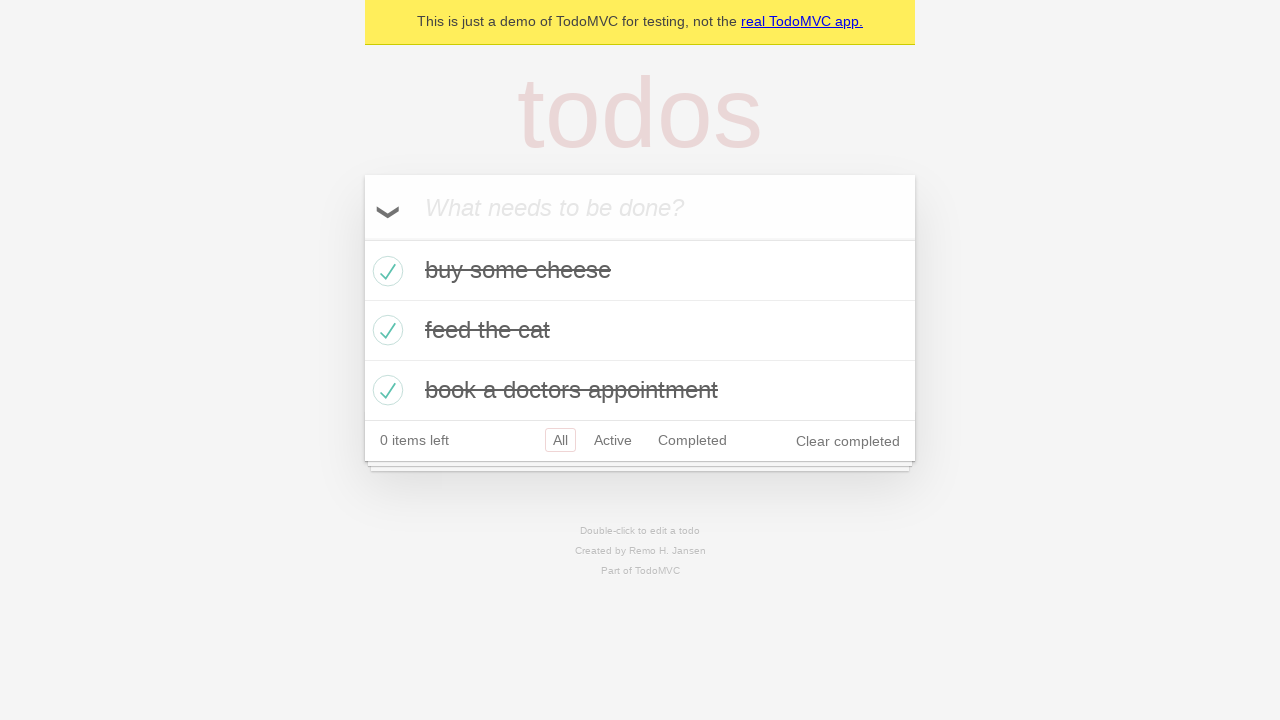

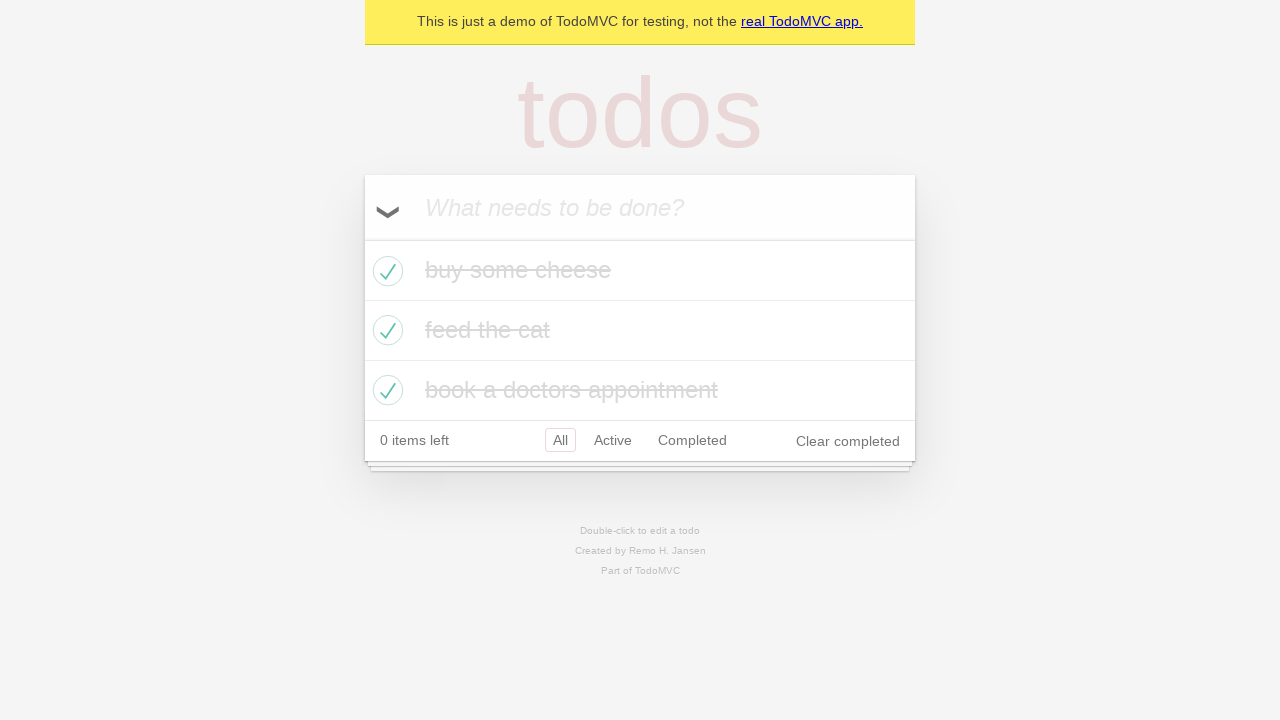